Tests scrolling to a specific element on the jQuery UI website and clicking the "Position" link in the navigation

Starting URL: https://jqueryui.com/

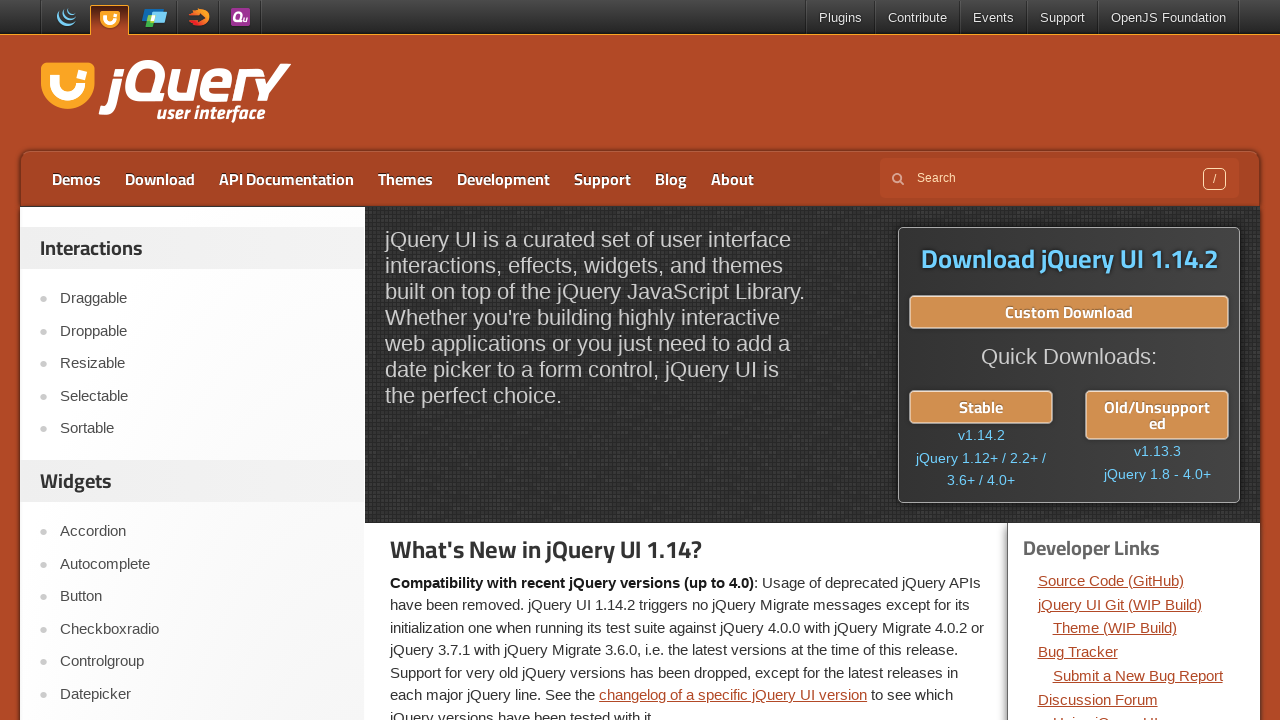

Waited for page DOM content to load on jqueryui.com
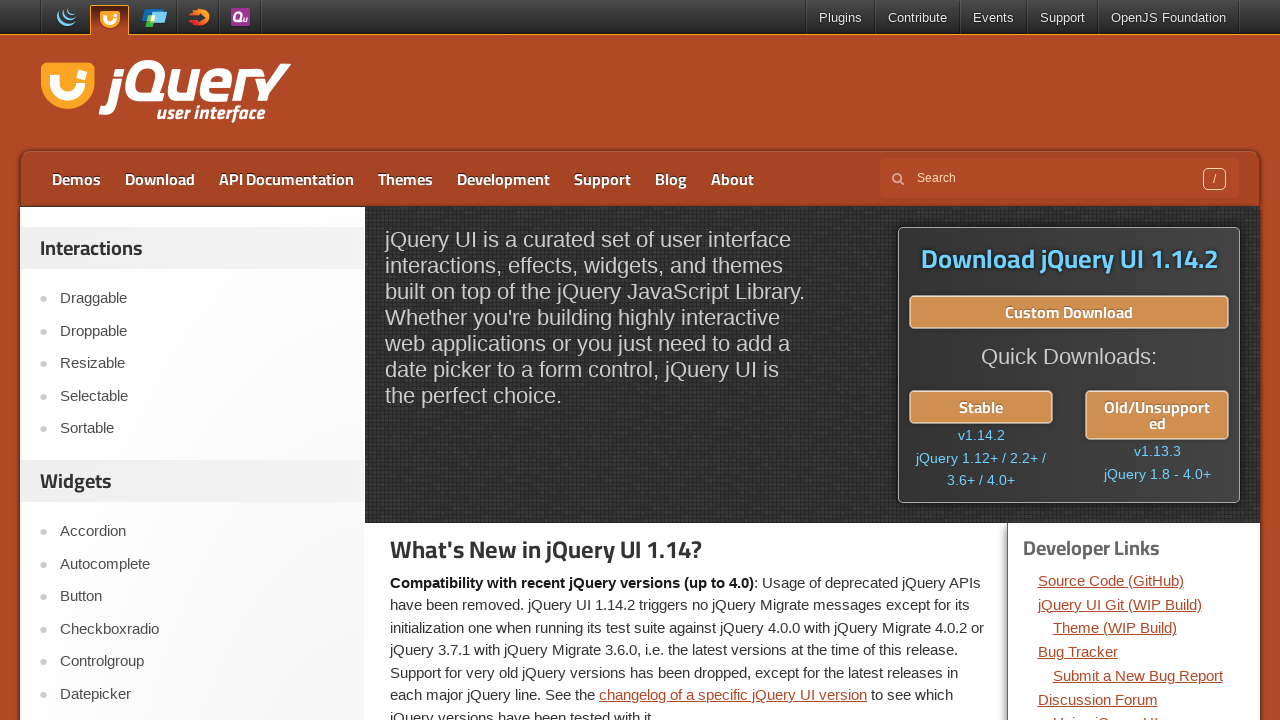

Located the Position link in navigation
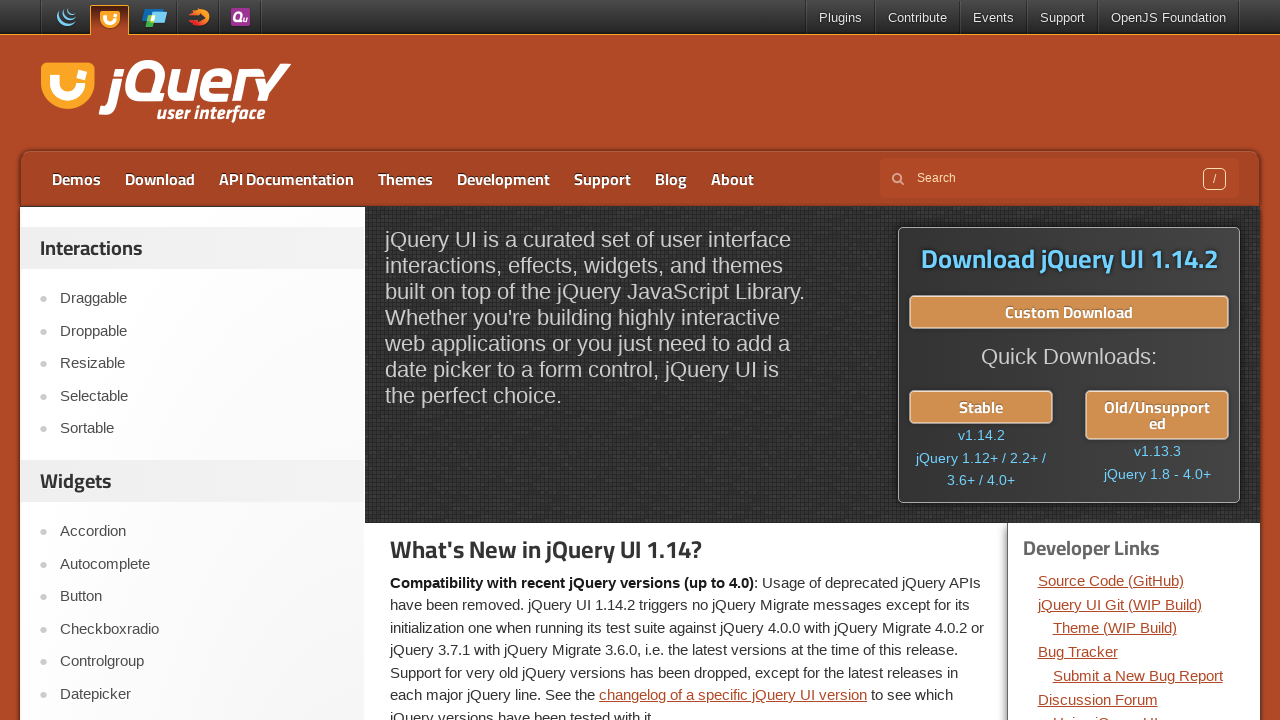

Scrolled Position link into view
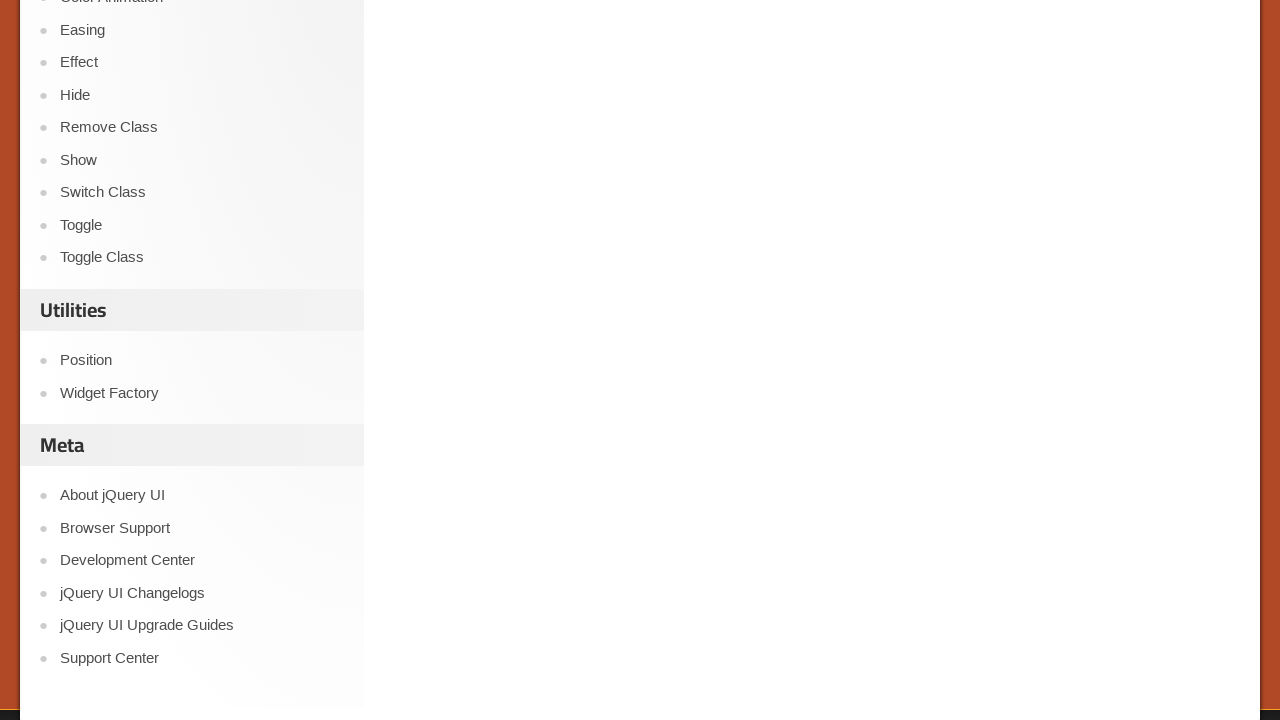

Clicked the Position link at (202, 360) on internal:role=link[name="Position"i]
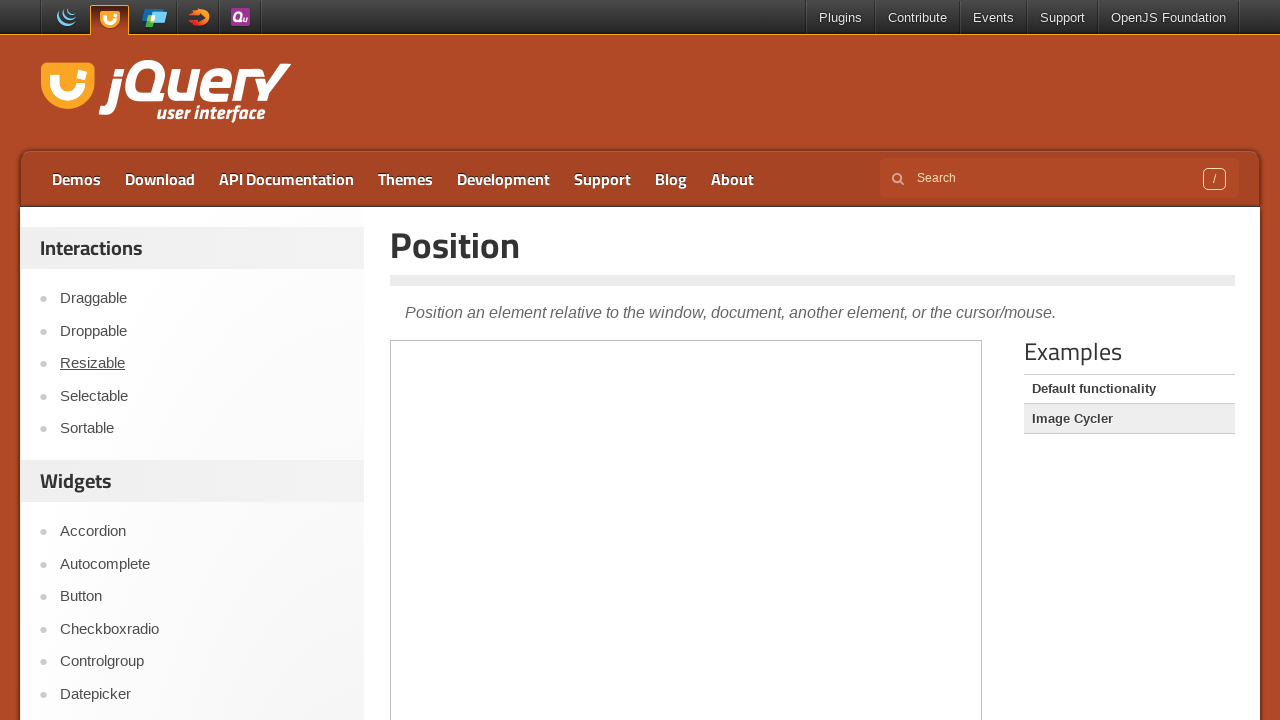

Waited for page to fully load after clicking Position link
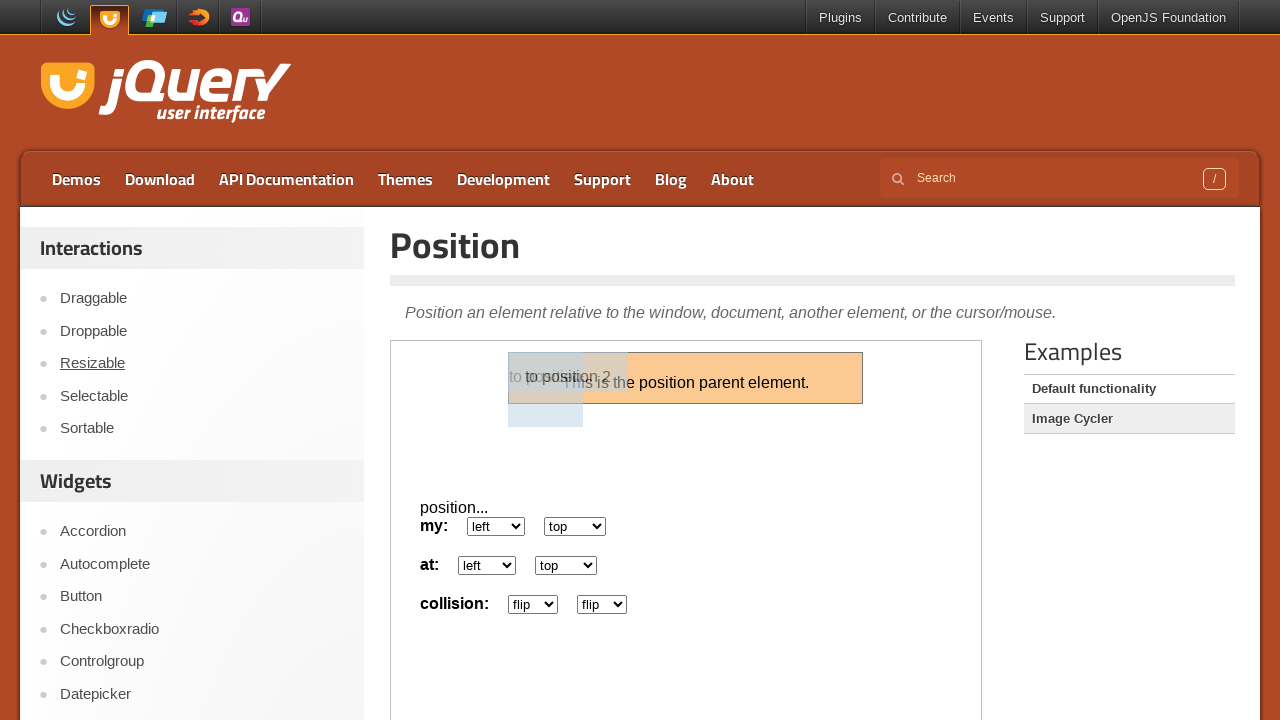

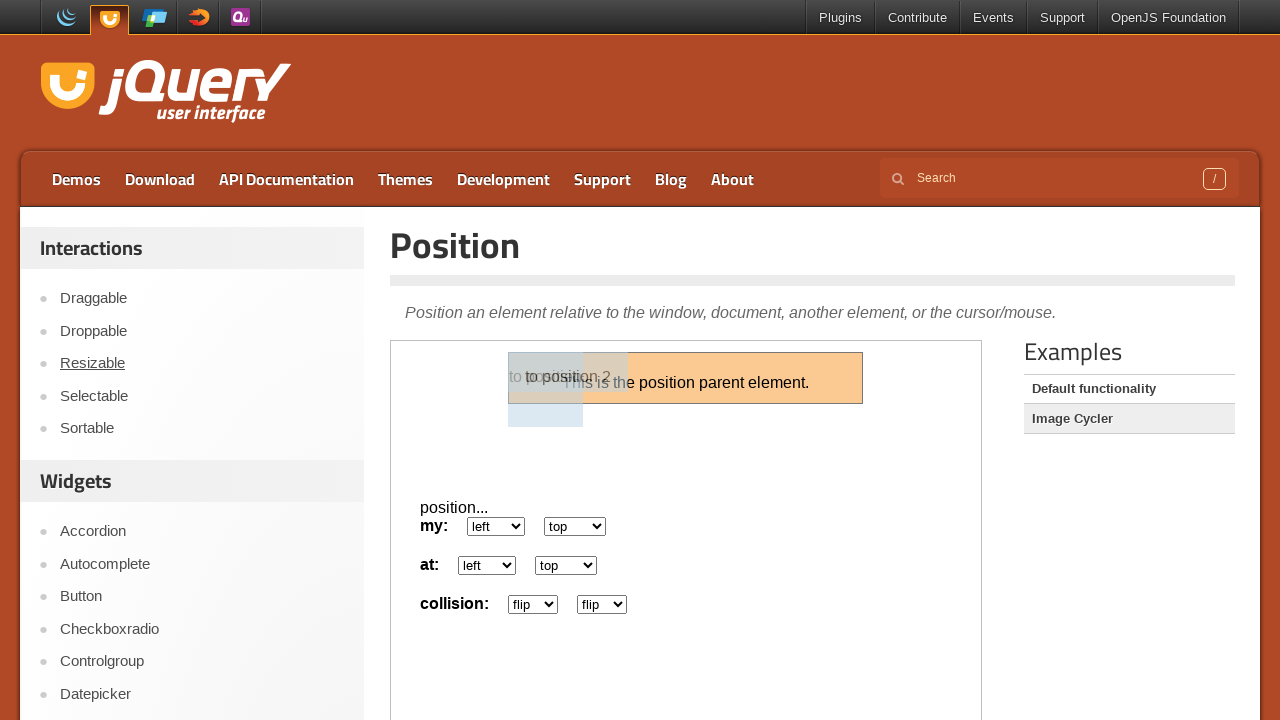